Tests selecting an option from a dropdown list by iterating through all options and clicking the one with matching text, then verifying the selection was made correctly.

Starting URL: https://the-internet.herokuapp.com/dropdown

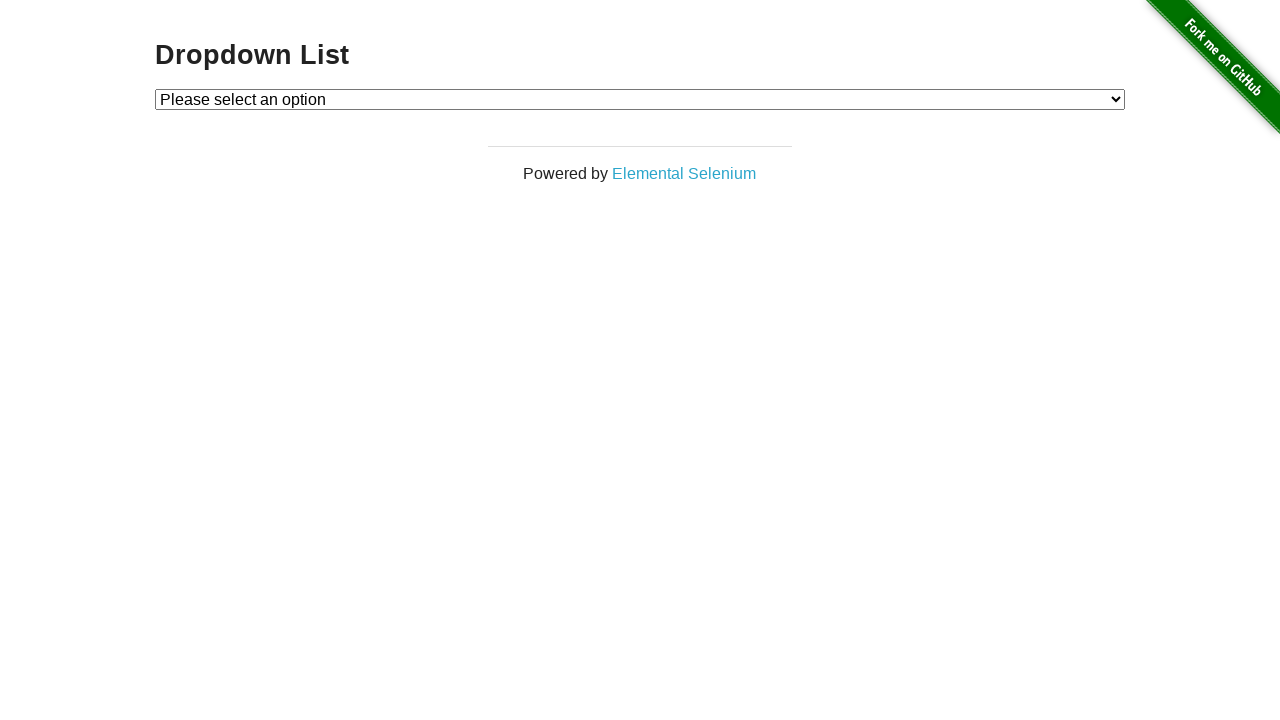

Navigated to dropdown page
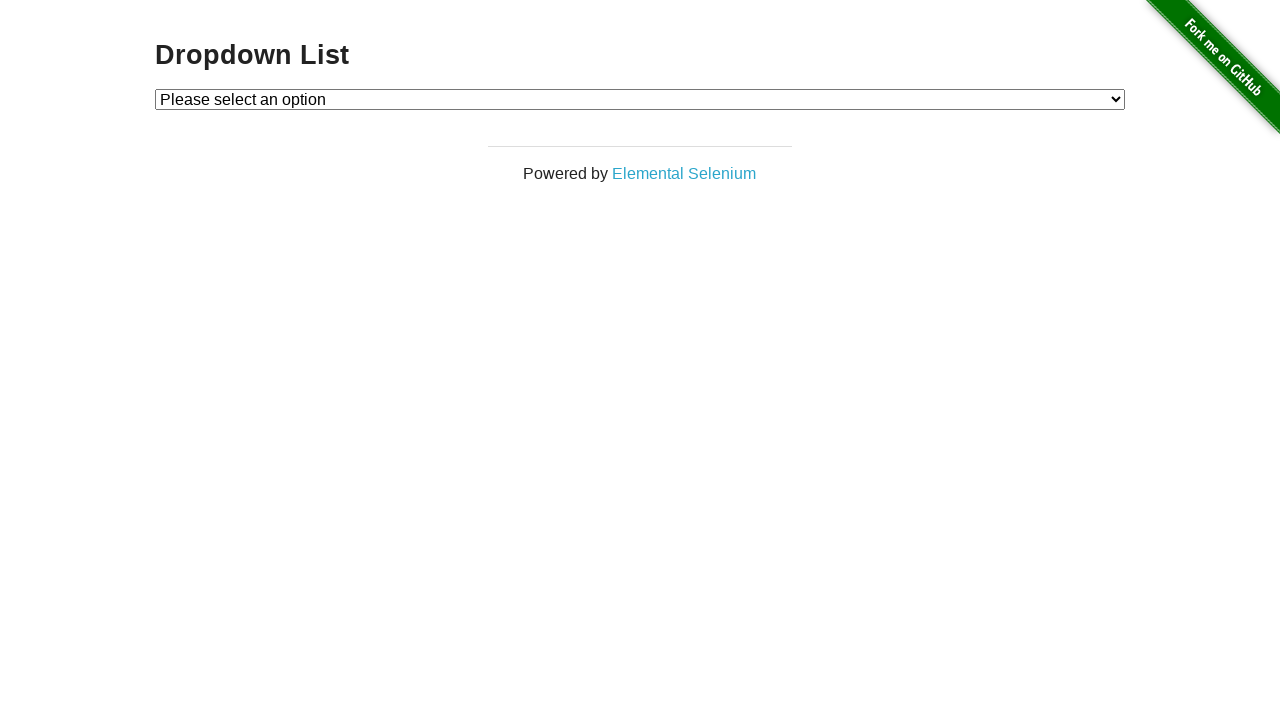

Selected 'Option 1' from dropdown on #dropdown
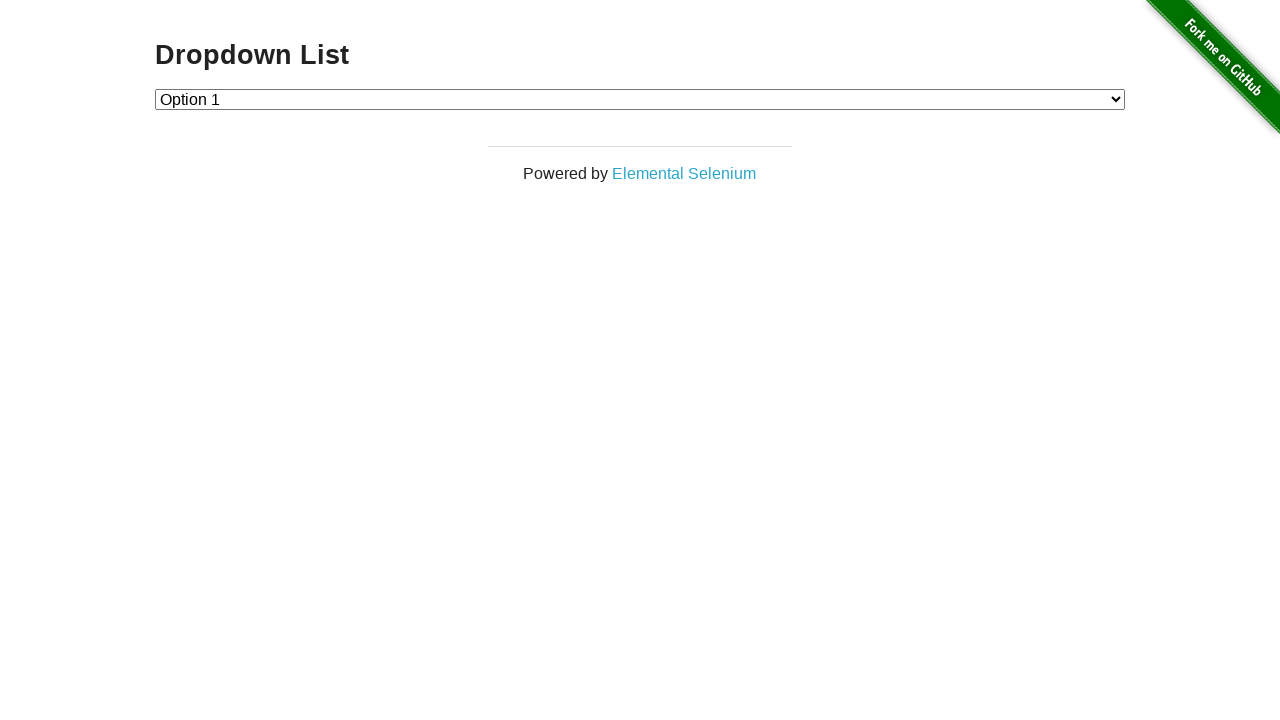

Retrieved selected value from dropdown
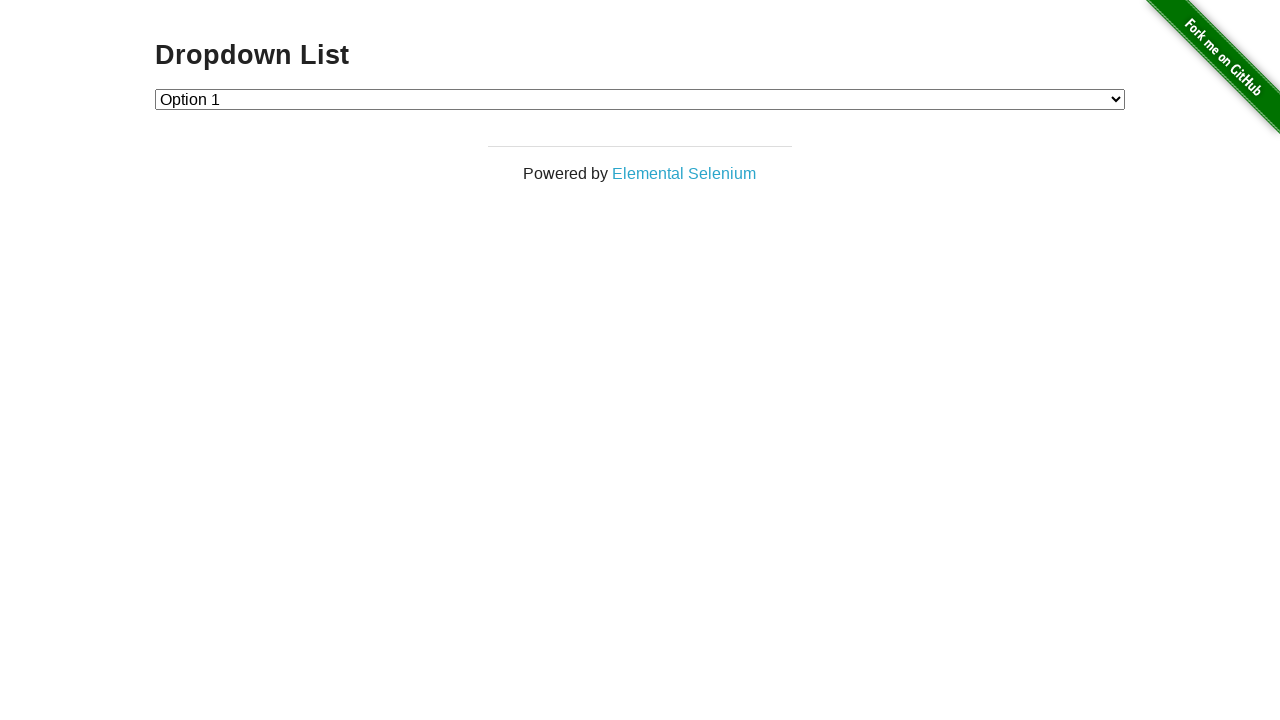

Verified that dropdown selection is '1'
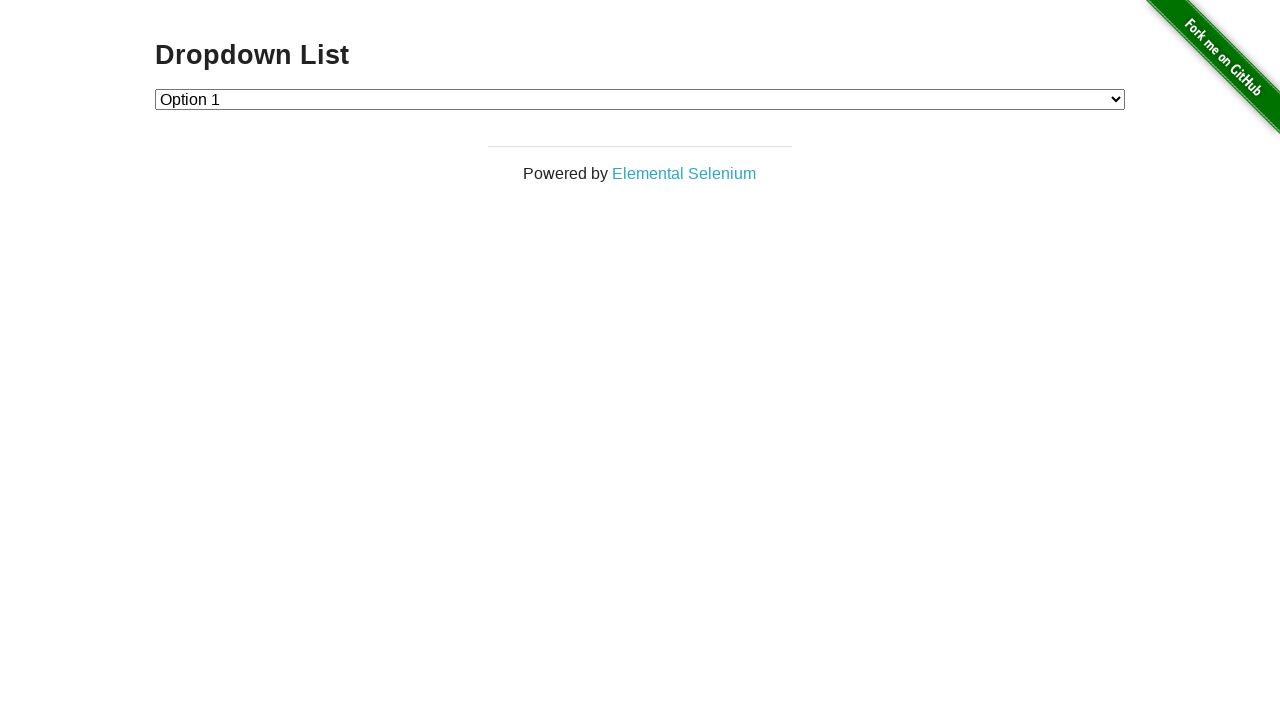

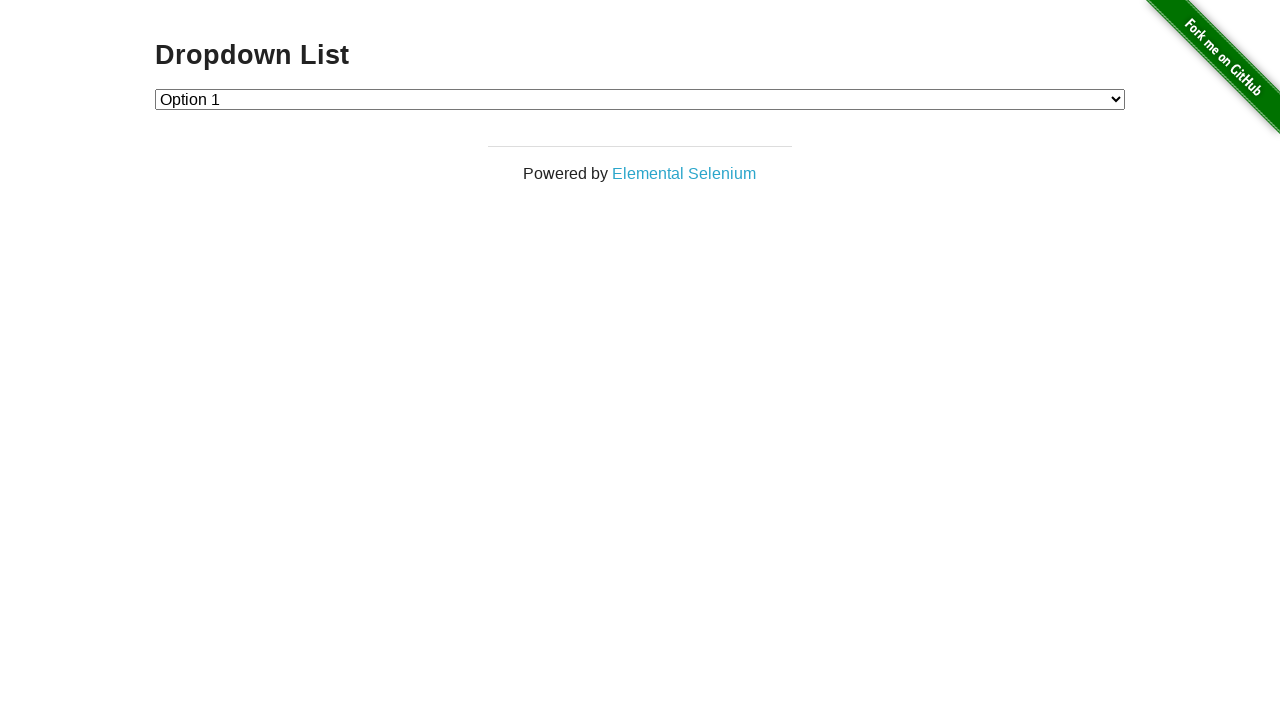